Navigates to the OrangeHRM demo site and clicks on the "Forgot your password?" link to test the password recovery link functionality.

Starting URL: https://opensource-demo.orangehrmlive.com/

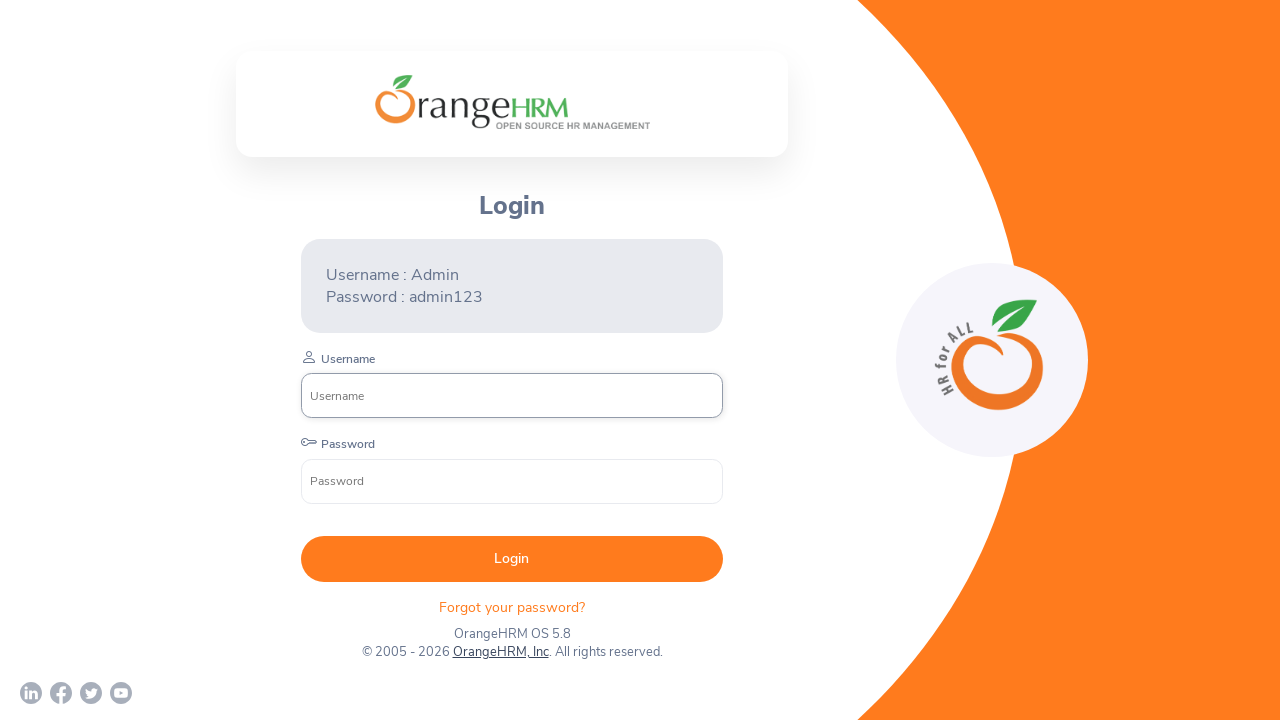

Clicked on 'Forgot your password?' link to test password recovery functionality at (512, 607) on text=Forgot your password?
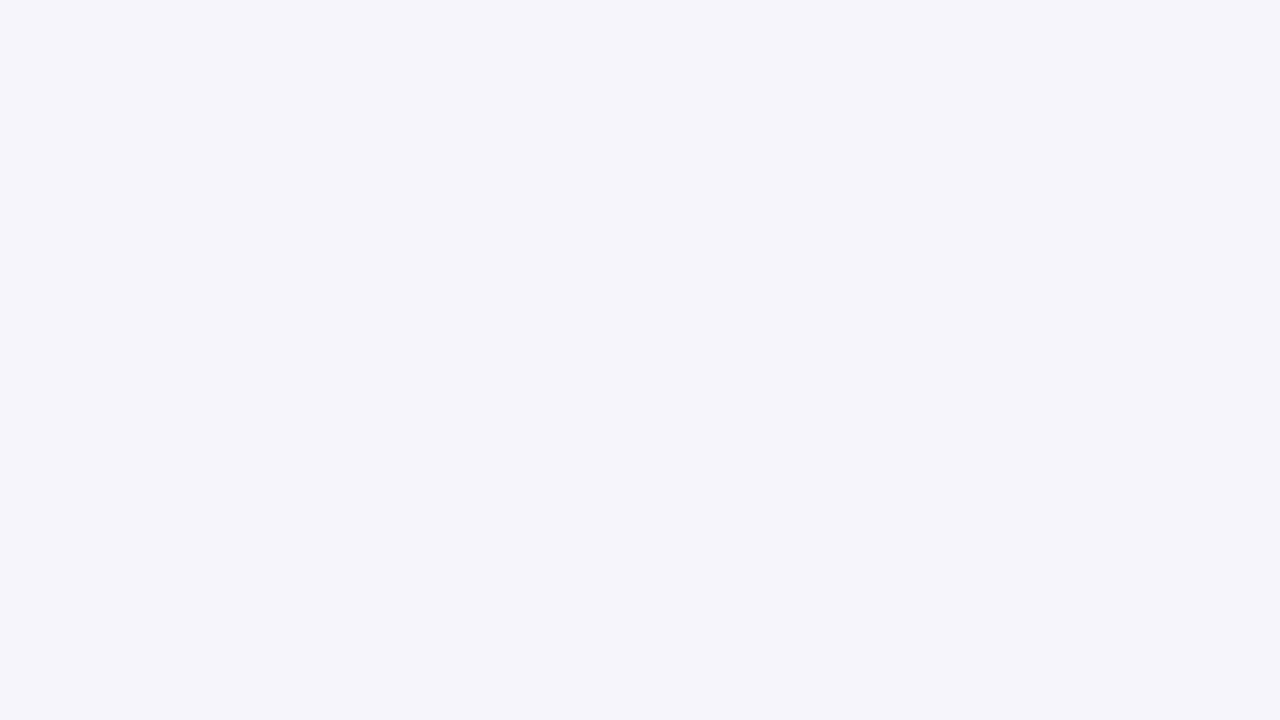

Password reset page loaded successfully
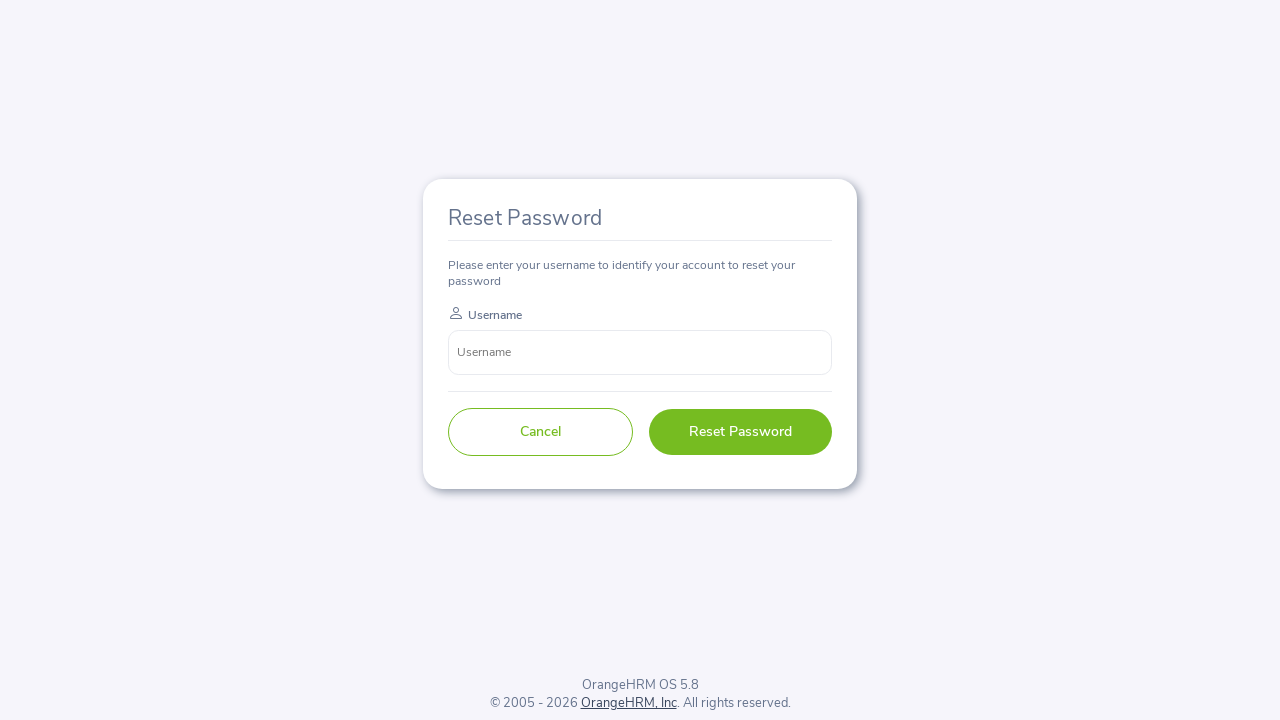

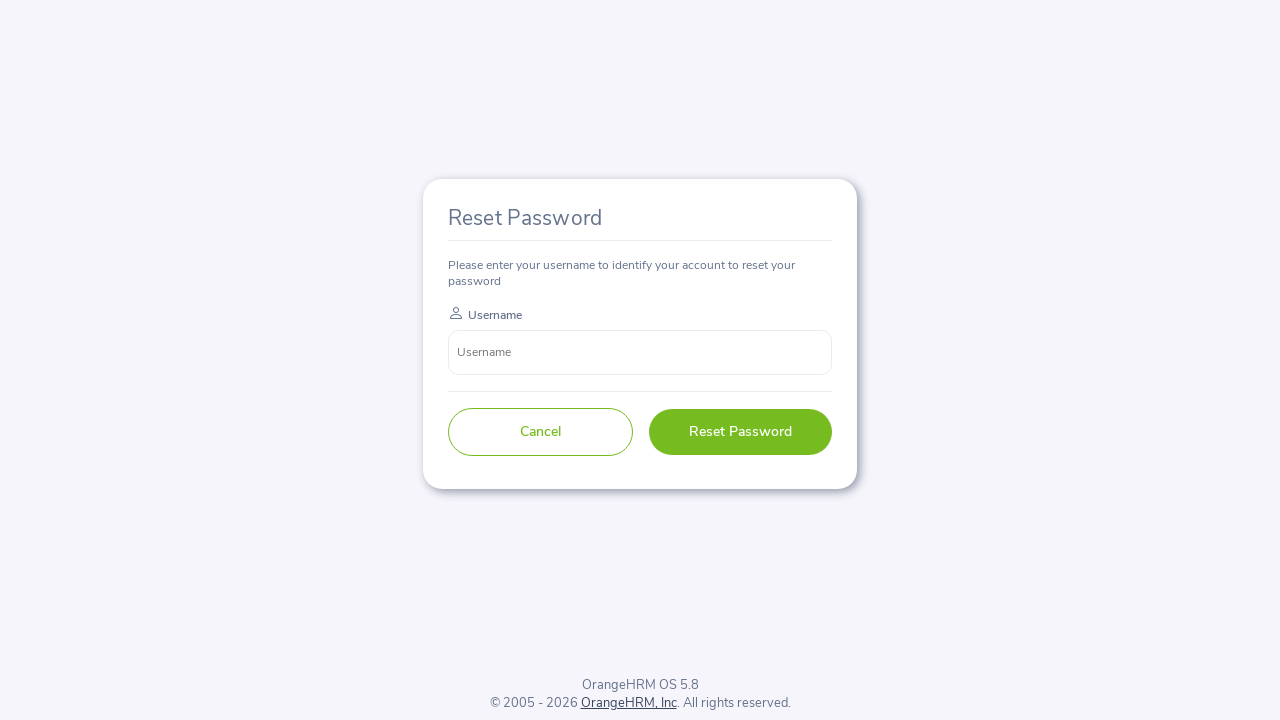